Navigates to the shop page on Rahul Shetty Academy's Angular practice site and adds a specific product (Blackberry) to the cart

Starting URL: https://rahulshettyacademy.com/angularpractice/

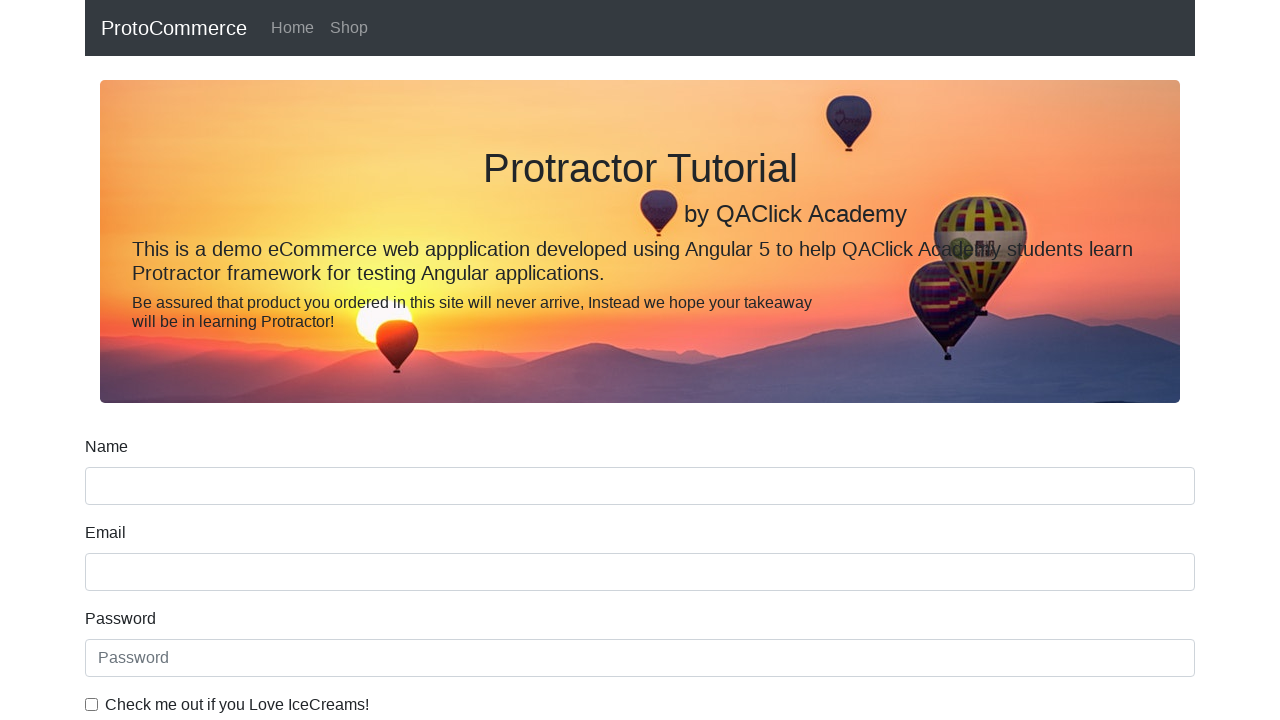

Clicked Shop link to navigate to products page at (349, 28) on a[href*='shop']
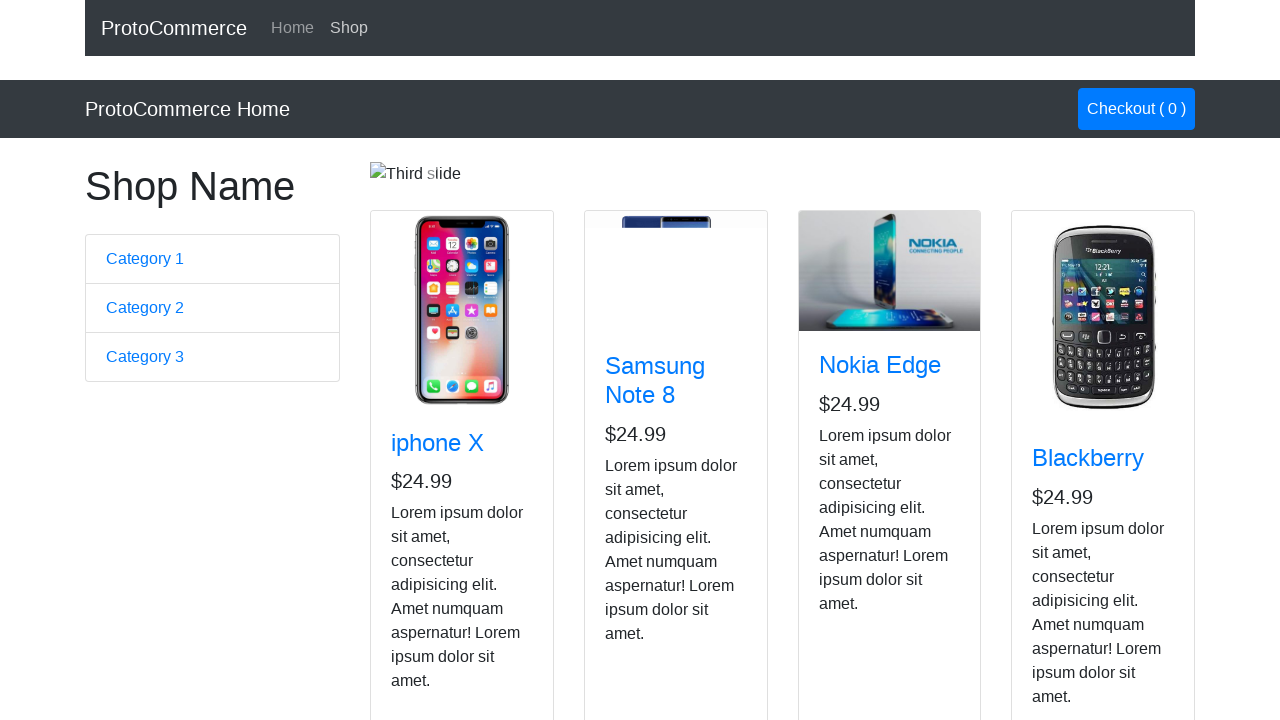

Waited for product cards to load
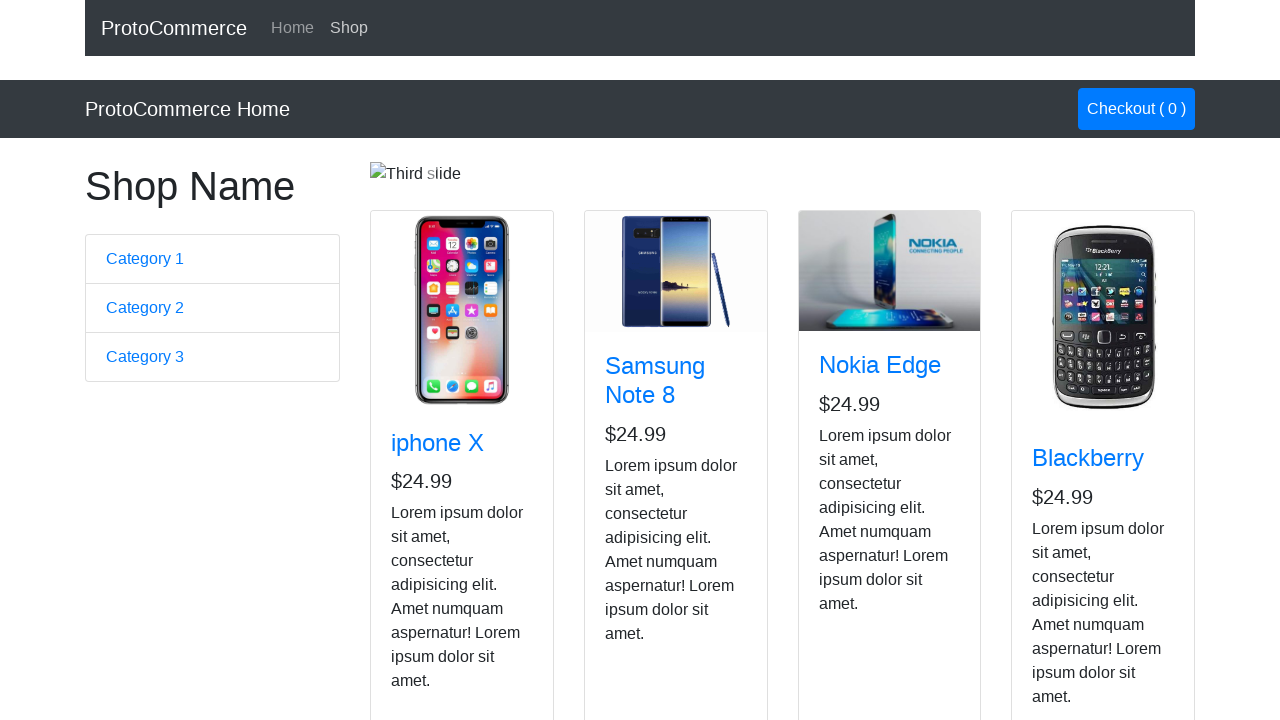

Retrieved all product card elements
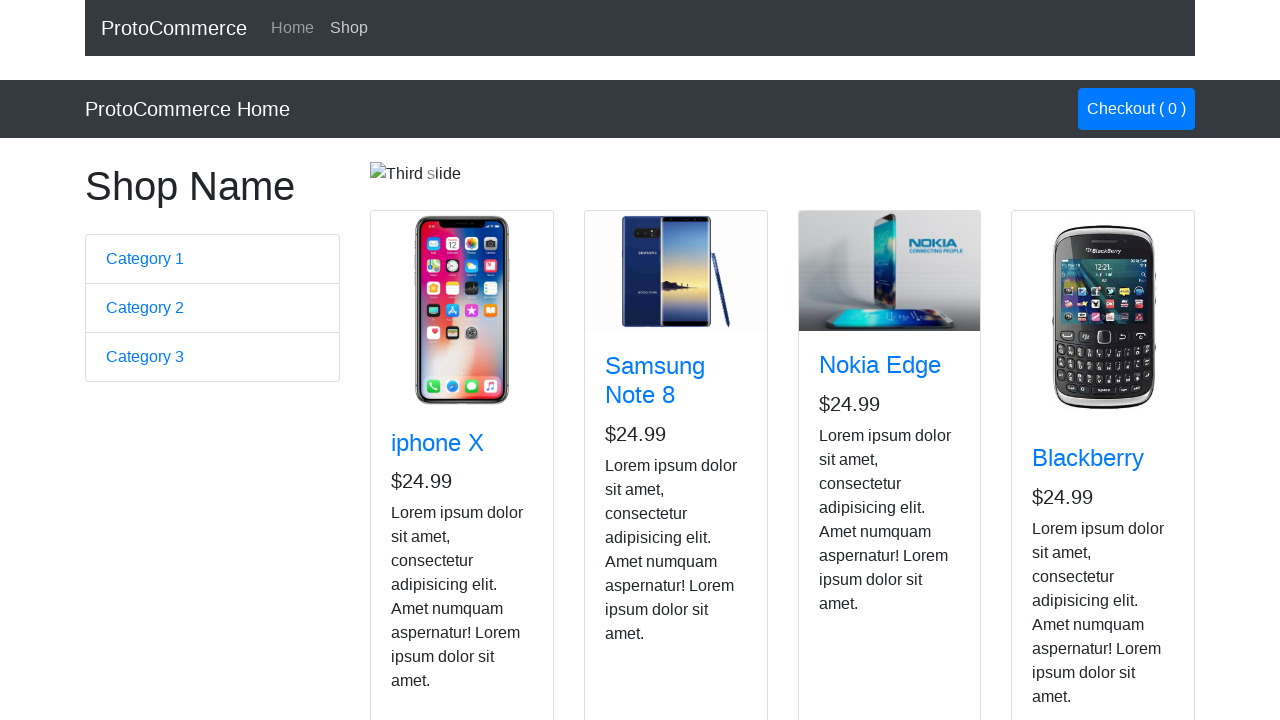

Retrieved product name: iphone X
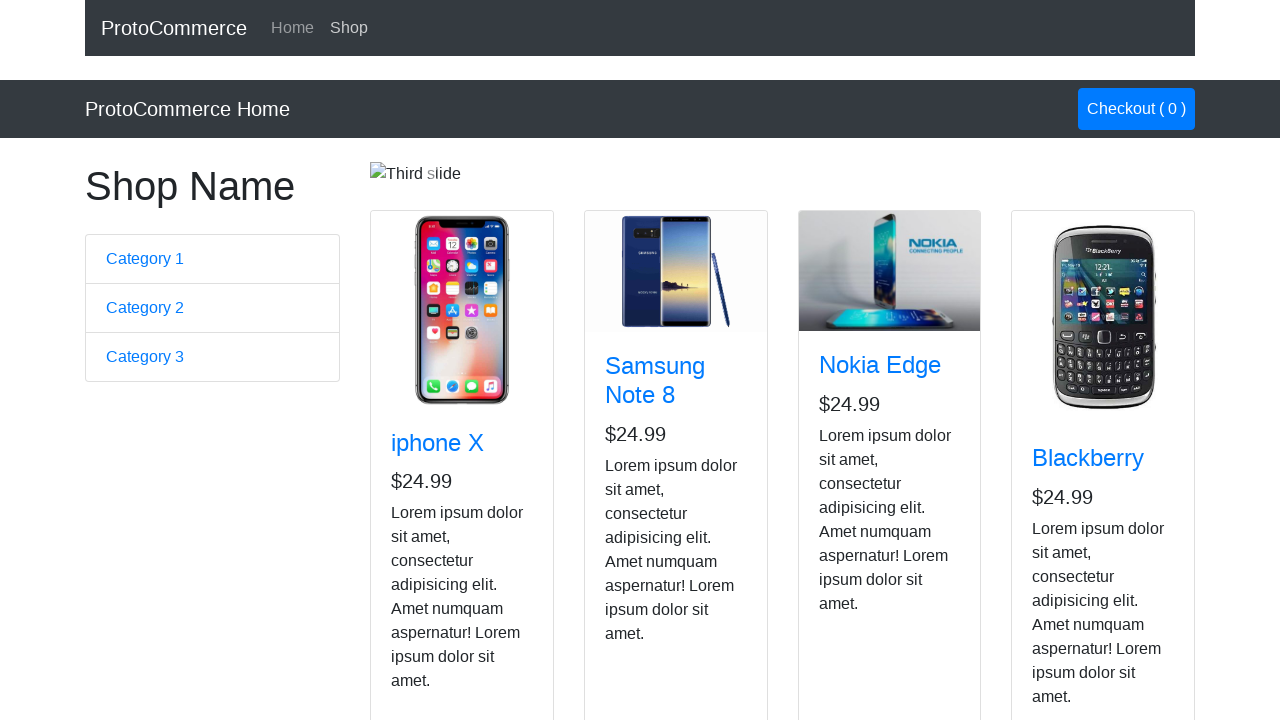

Retrieved product name: Samsung Note 8
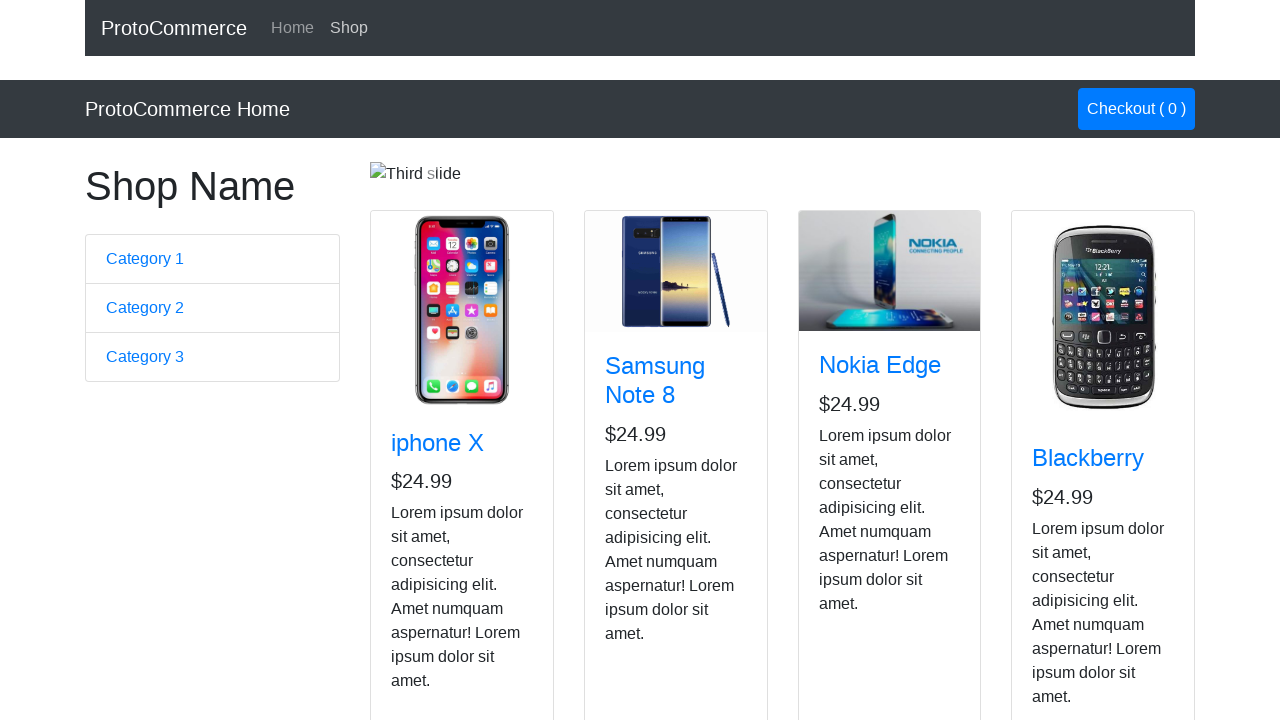

Retrieved product name: Nokia Edge
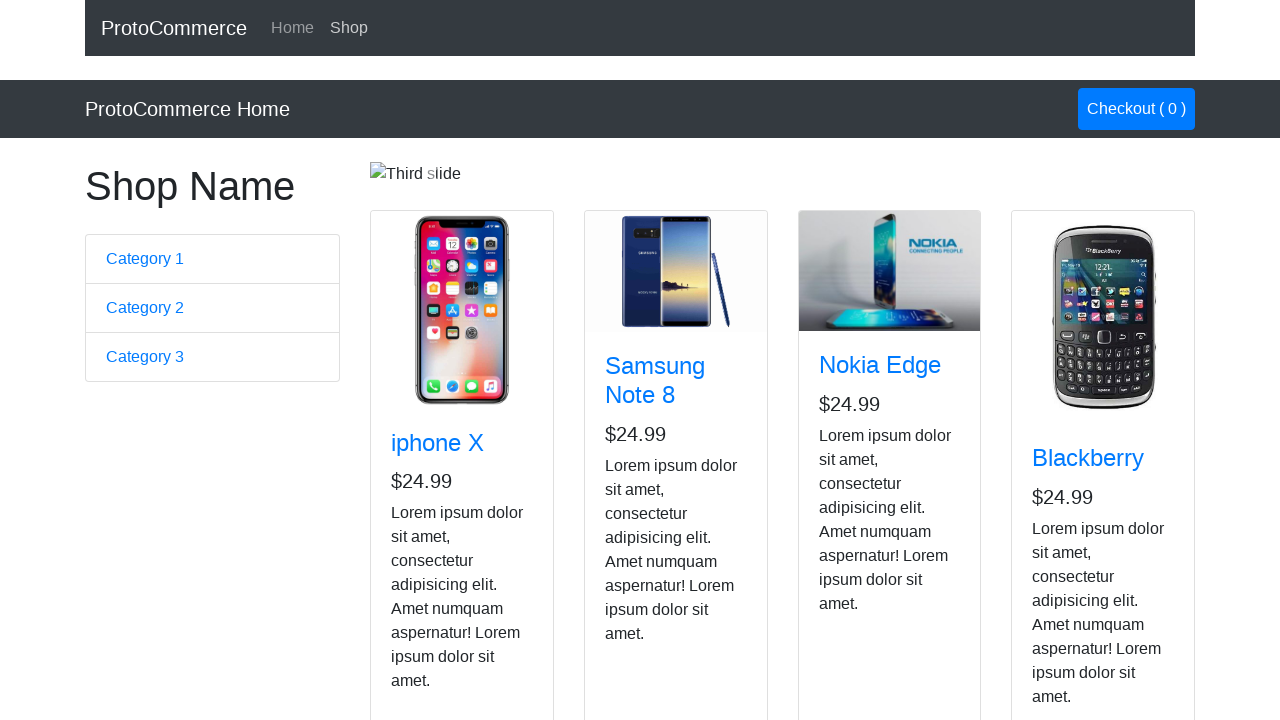

Retrieved product name: Blackberry
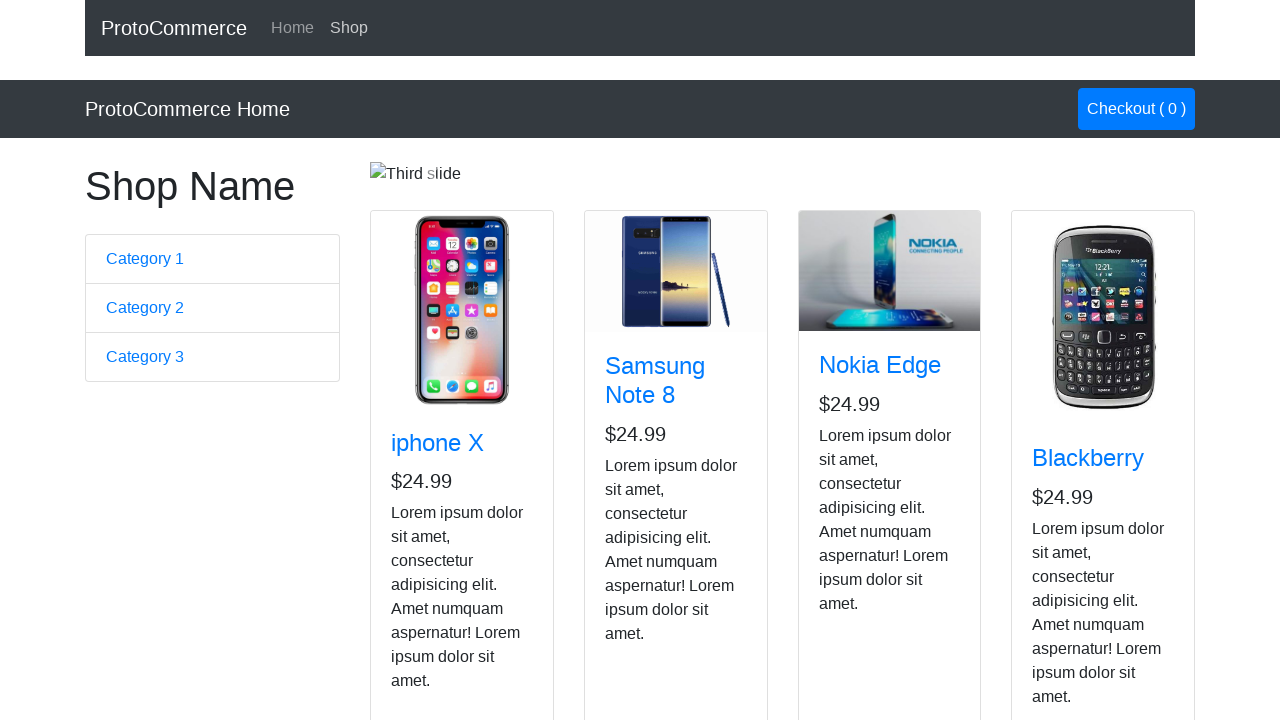

Clicked Add to Cart button for Blackberry product at (1068, 528) on div.card.h-100 >> nth=3 >> button
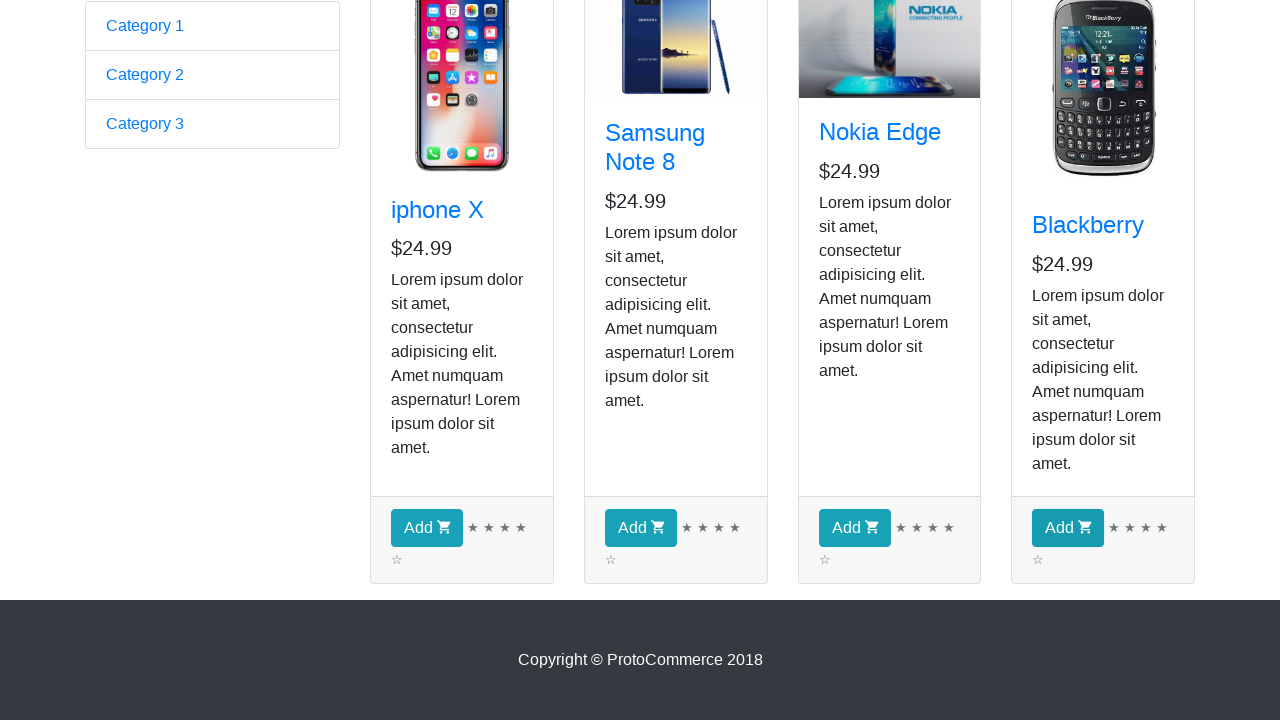

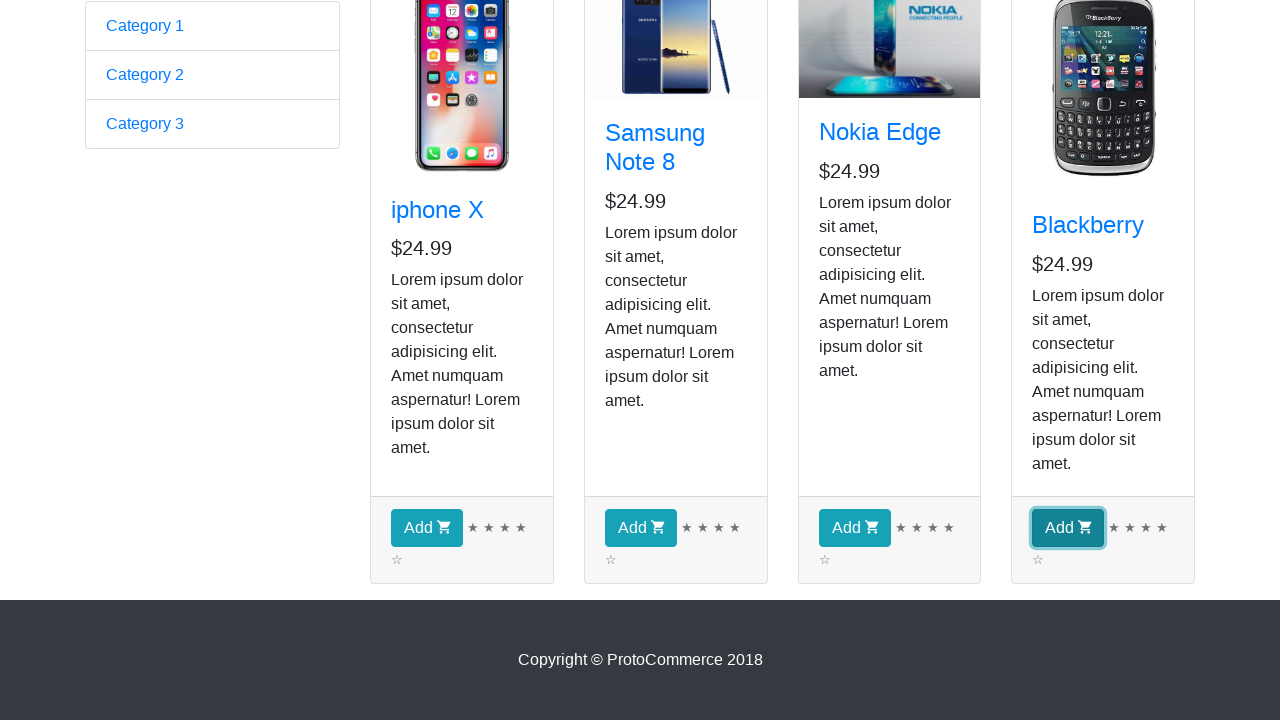